Tests the email subscription feature by scrolling to the footer, entering an email address, and verifying successful subscription

Starting URL: https://automationexercise.com/

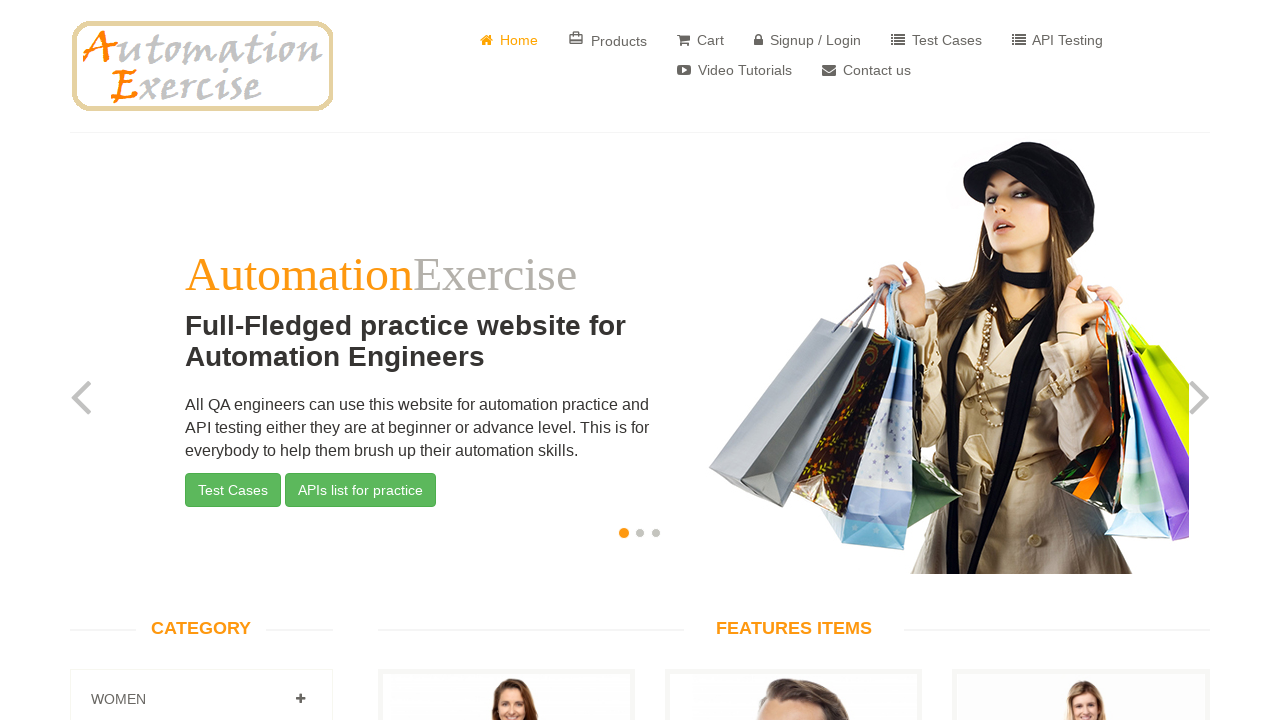

Scrolled to bottom of page to reveal footer section
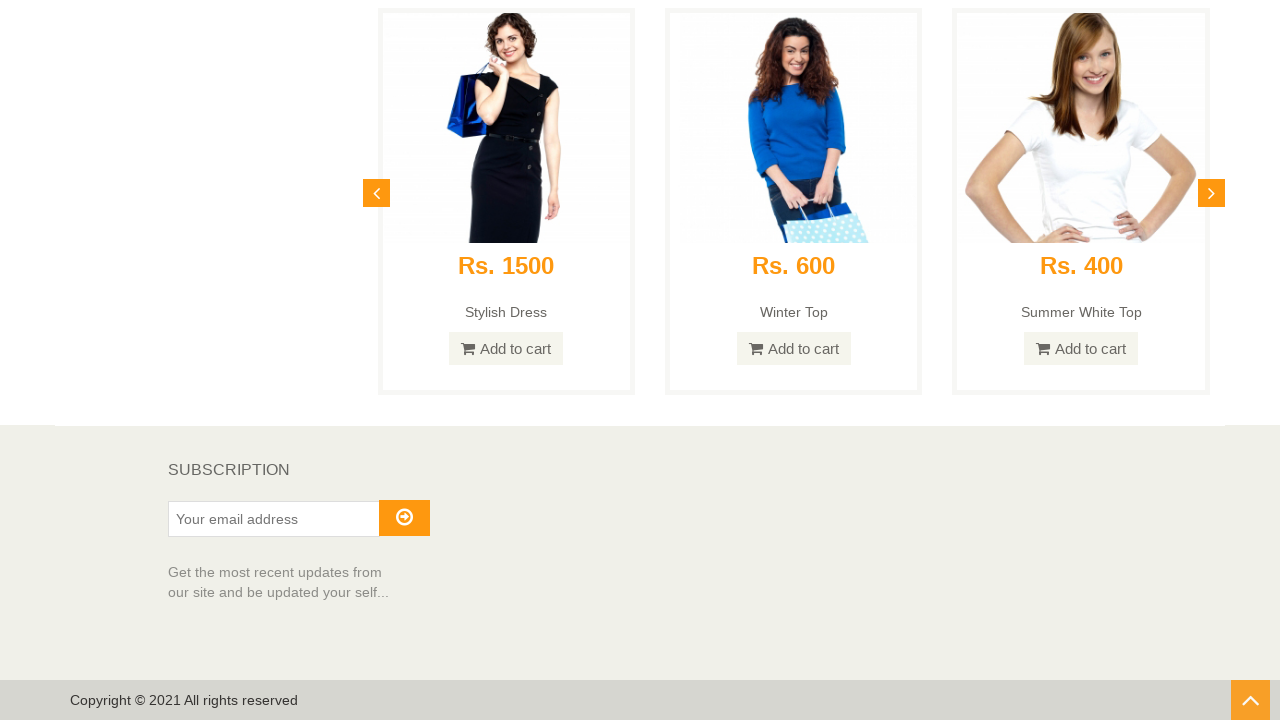

Subscription section became visible in footer
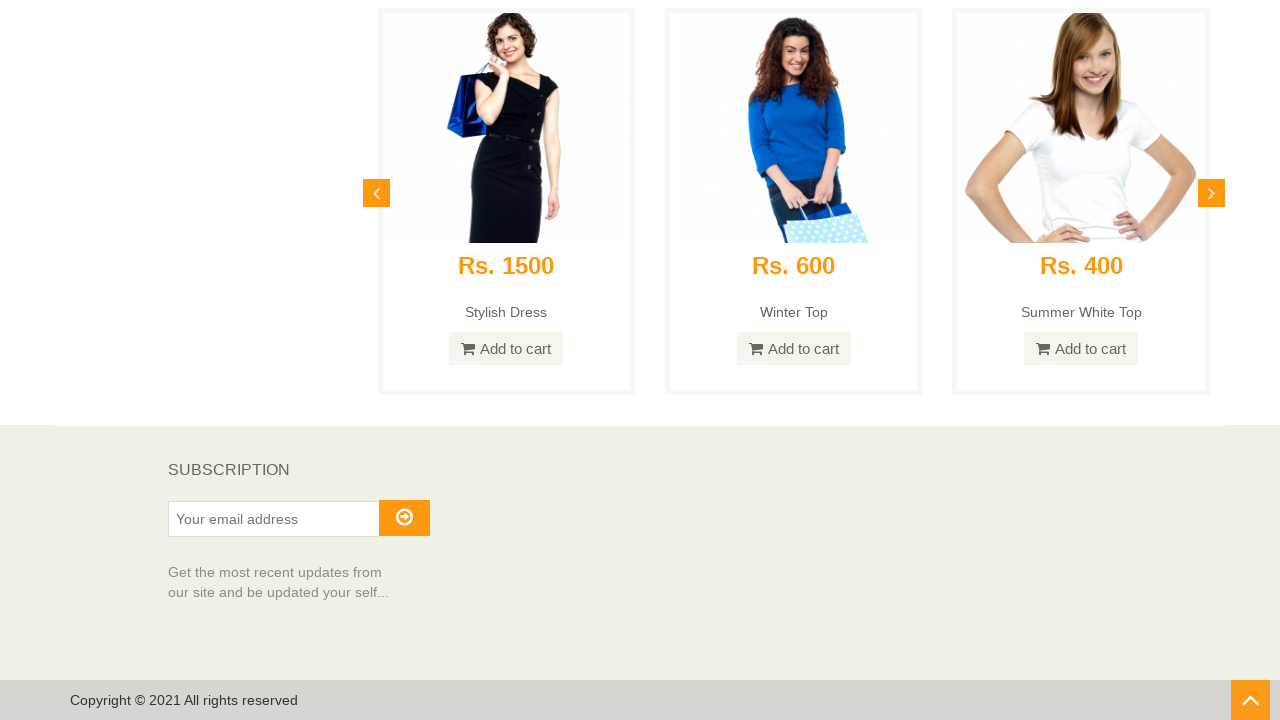

Entered email address 'test123@example.com' in subscription field on #susbscribe_email
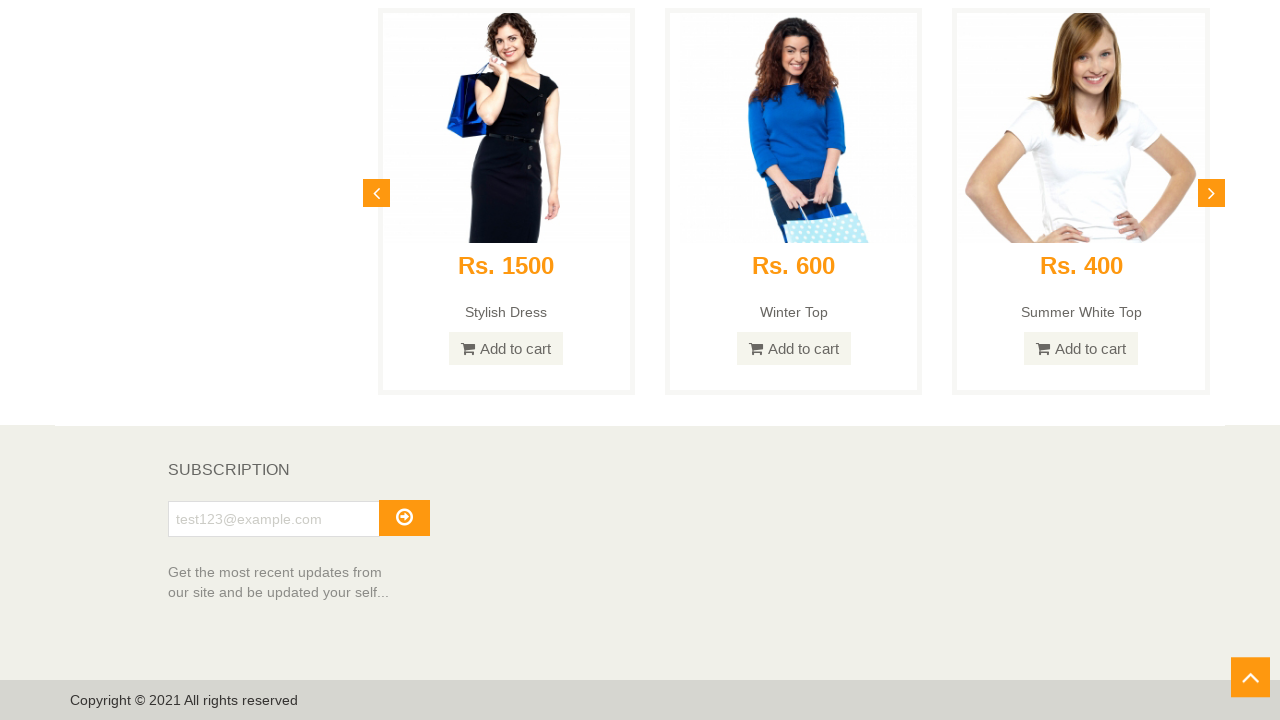

Clicked subscribe button to submit email at (404, 518) on #subscribe
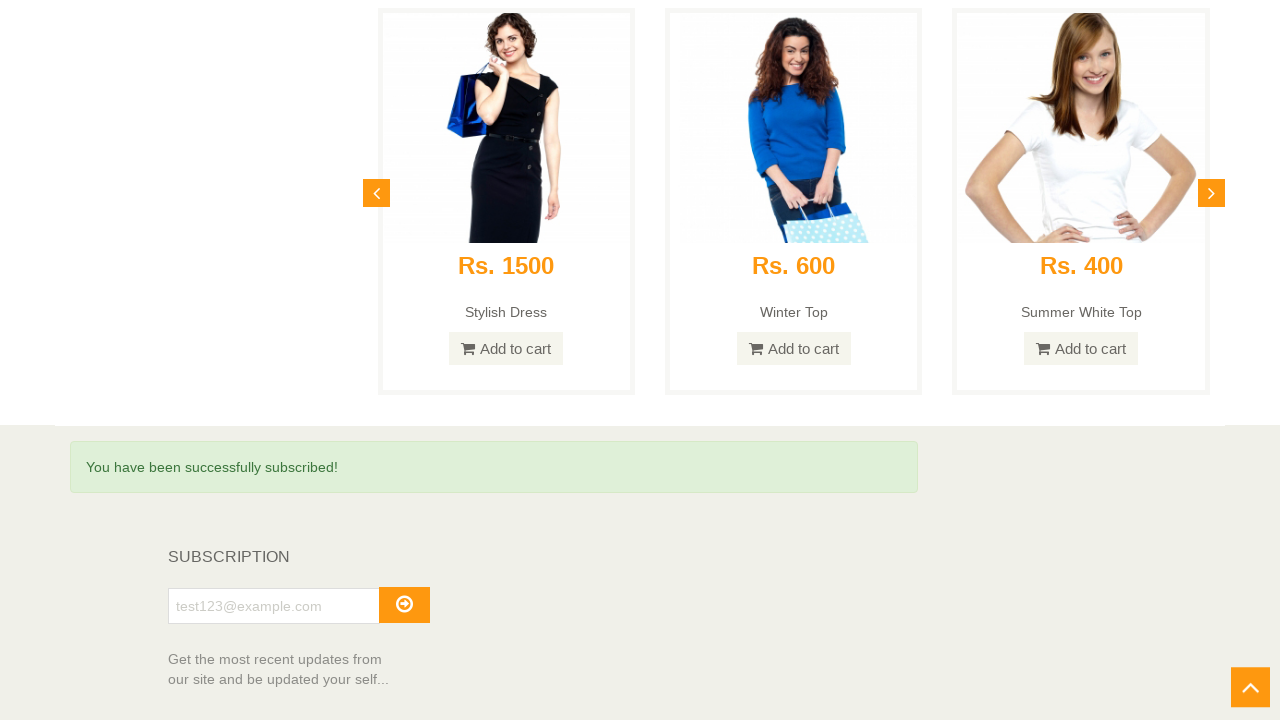

Subscription success message appeared, confirming email subscription was successful
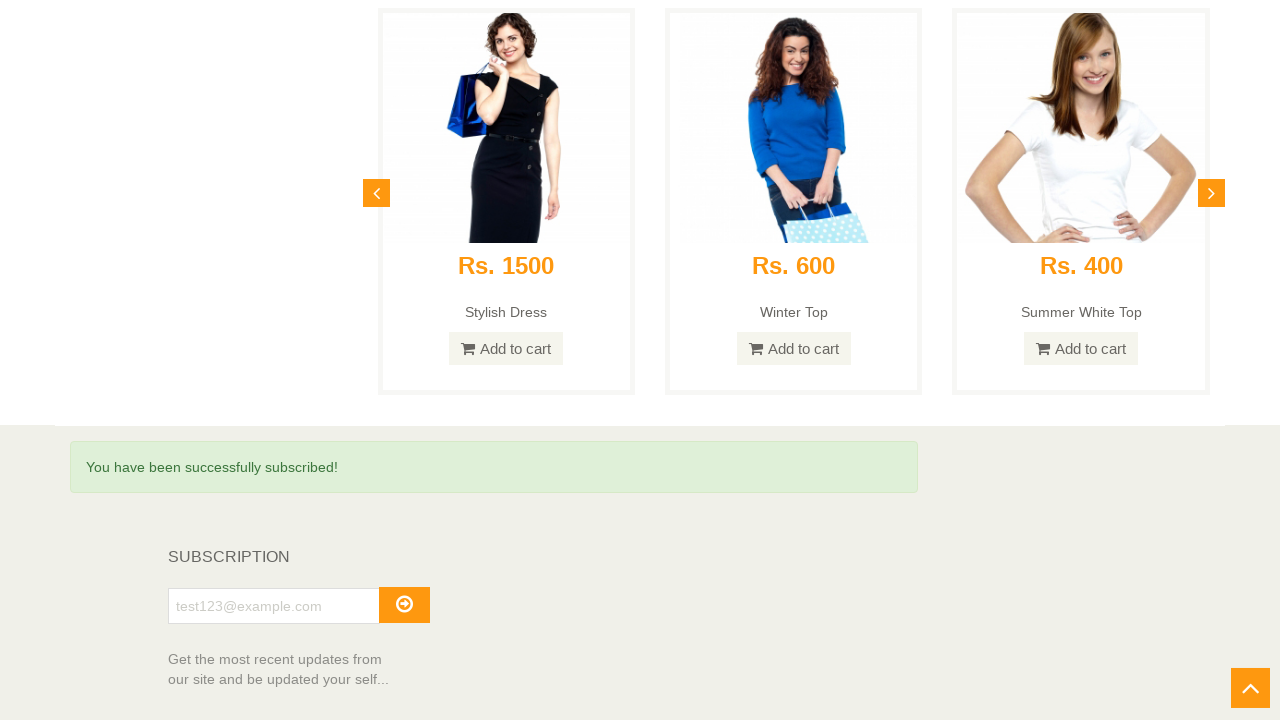

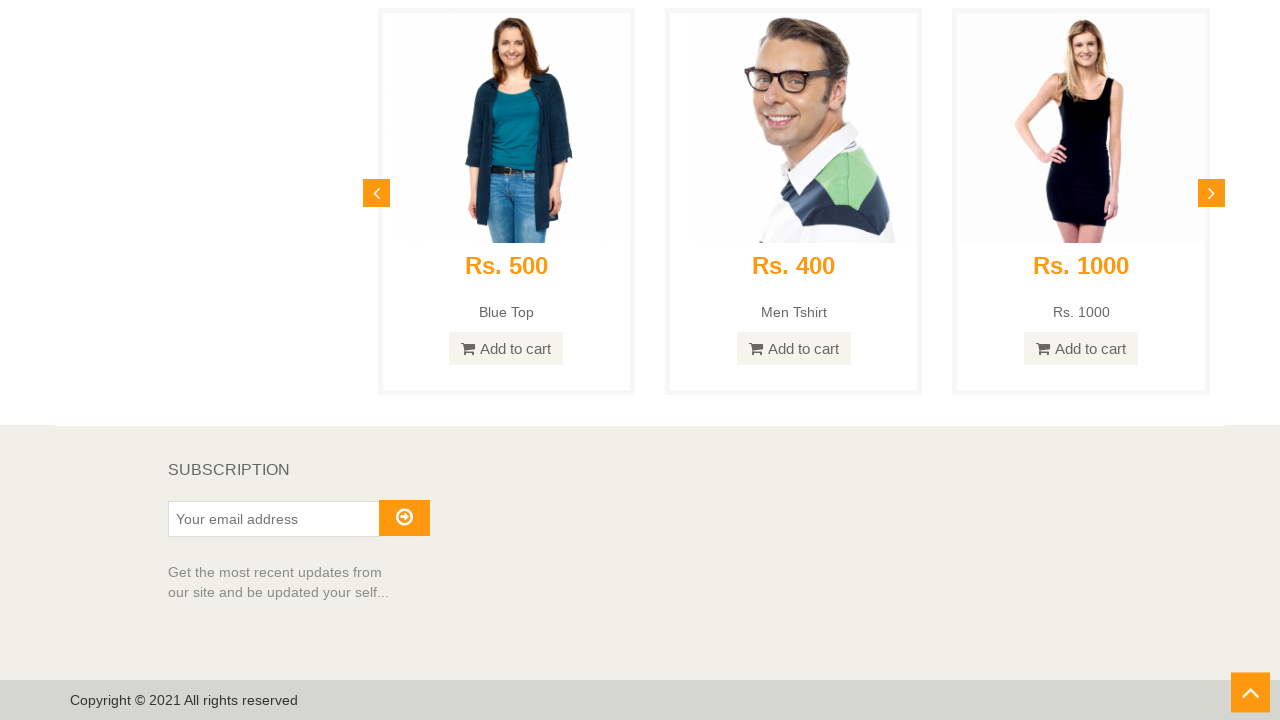